Tests the DEMOQA Text Box form by navigating to the Elements section, filling in user details (name, email, addresses), submitting the form, and verifying the displayed output.

Starting URL: https://demoqa.com

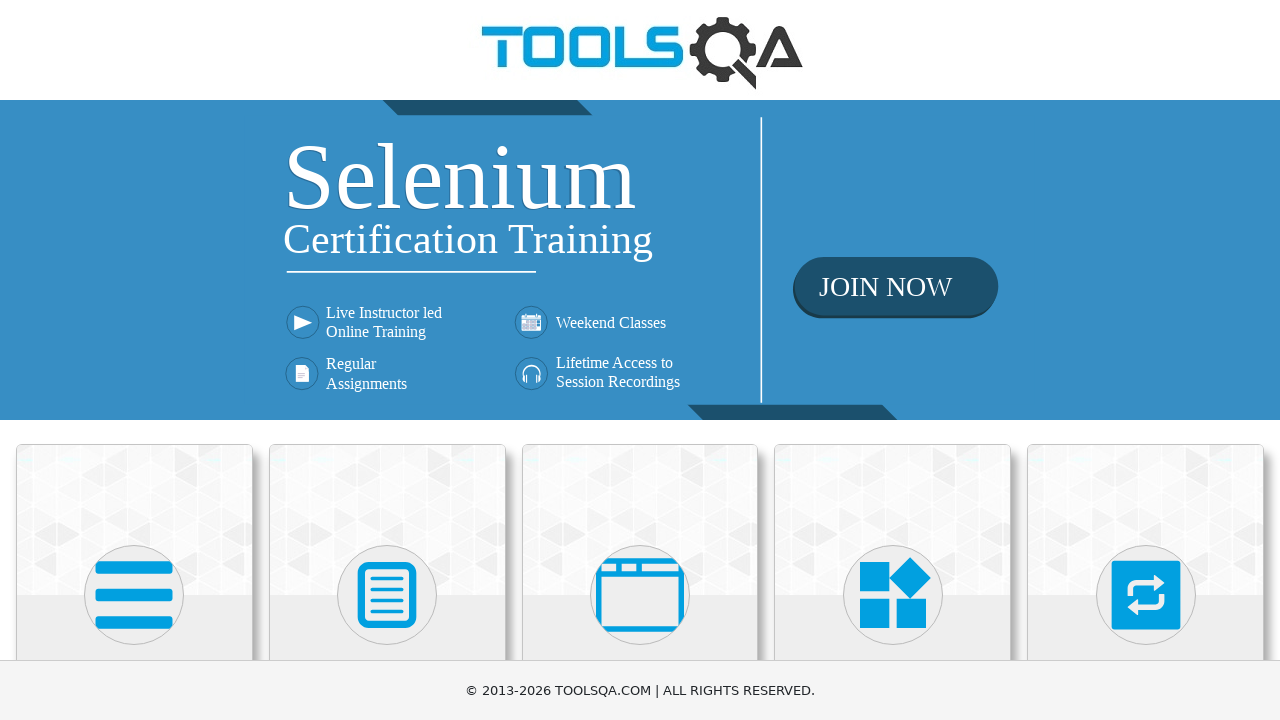

Clicked on Elements card on homepage at (134, 360) on text=Elements
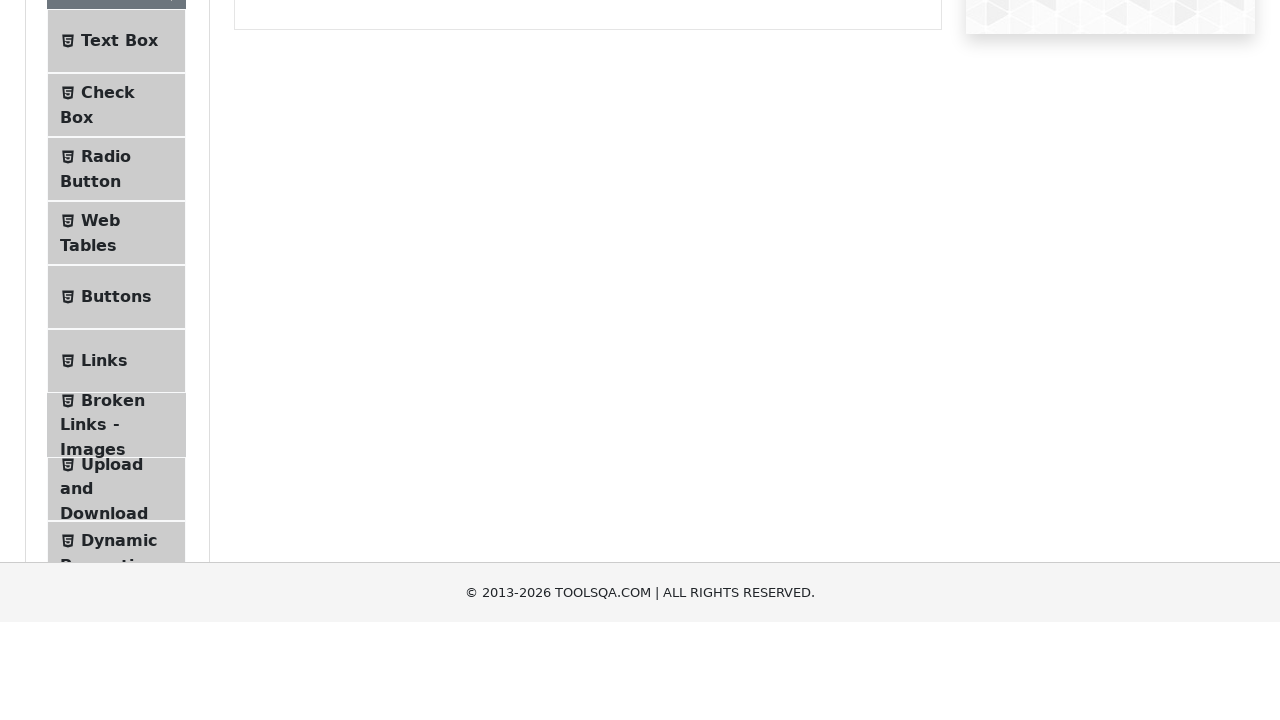

Clicked on Text Box menu item in sidebar at (119, 261) on text=Text Box
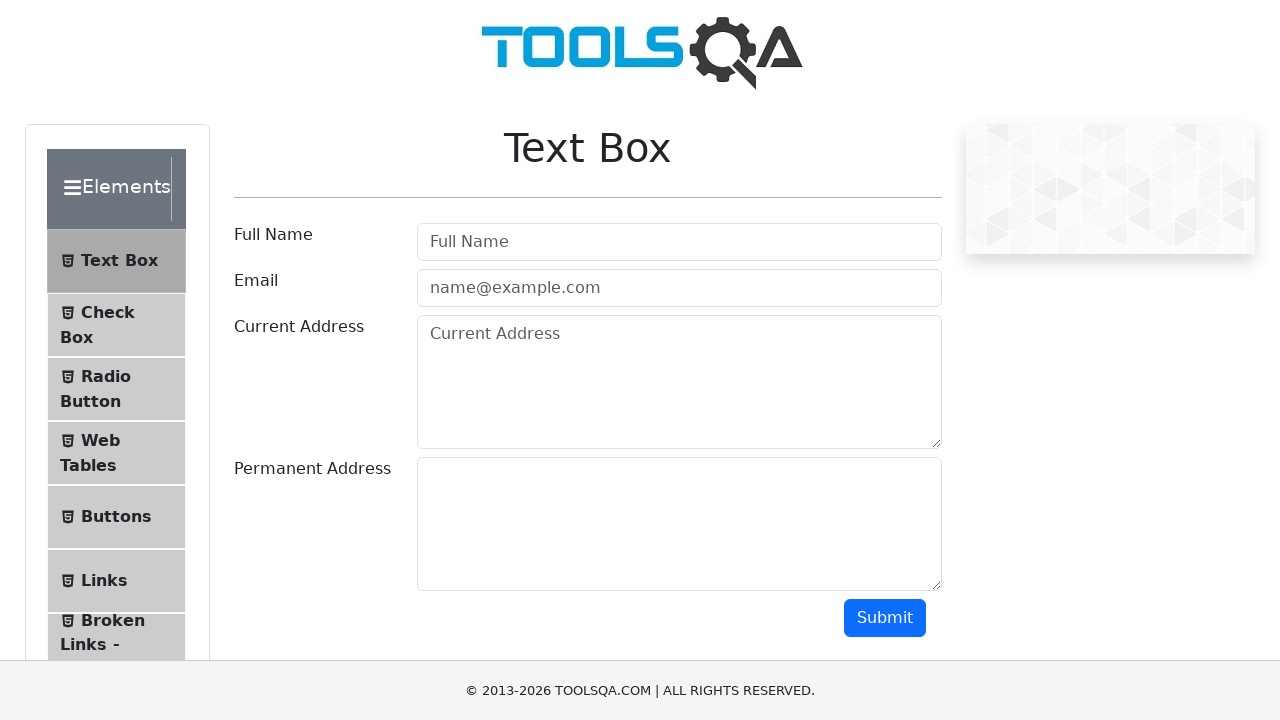

Filled in full name field with 'Nurul Arifin' on #userName
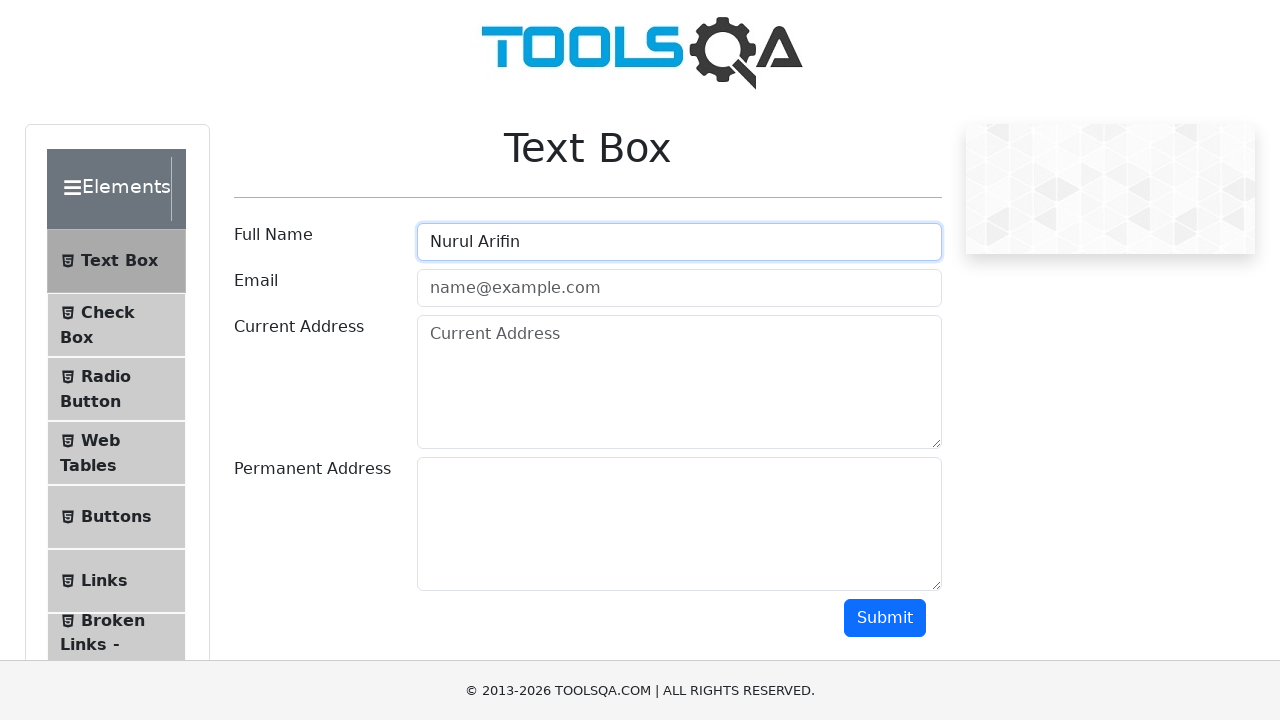

Filled in email field with 'nurul.arifin.test@example.com' on #userEmail
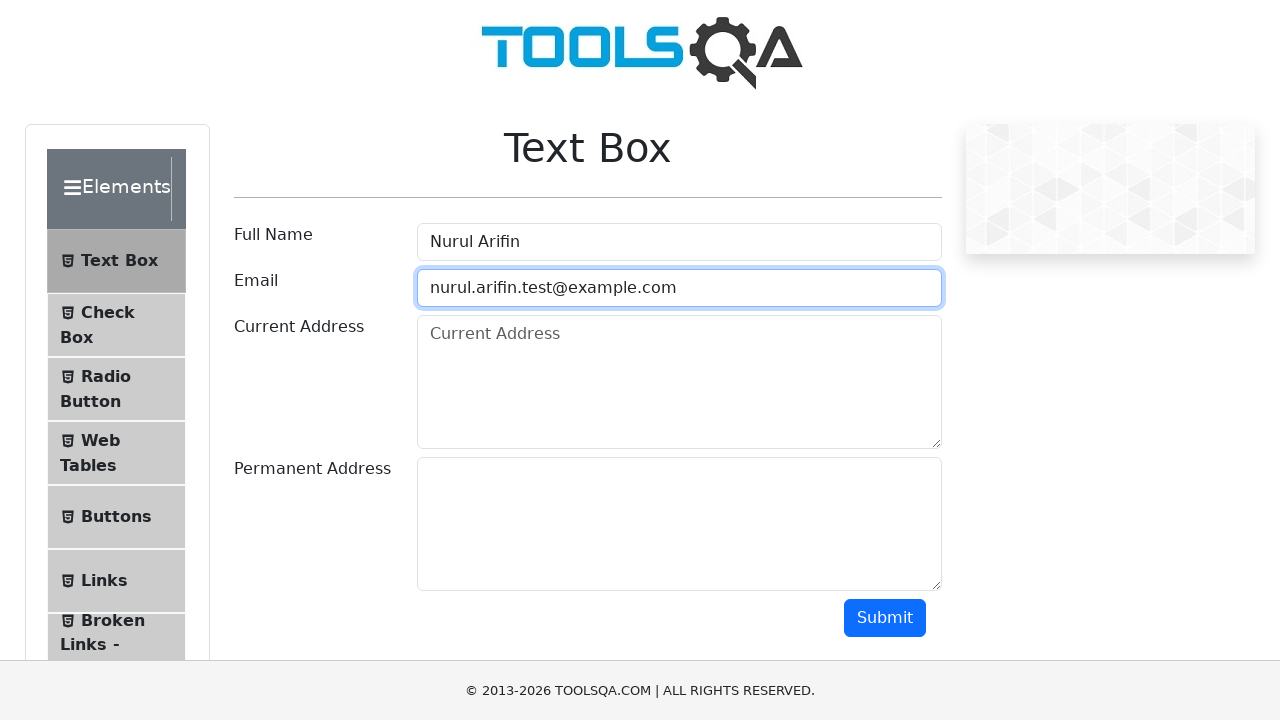

Filled in current address field with 'Jl. Persada I No 27' on #currentAddress
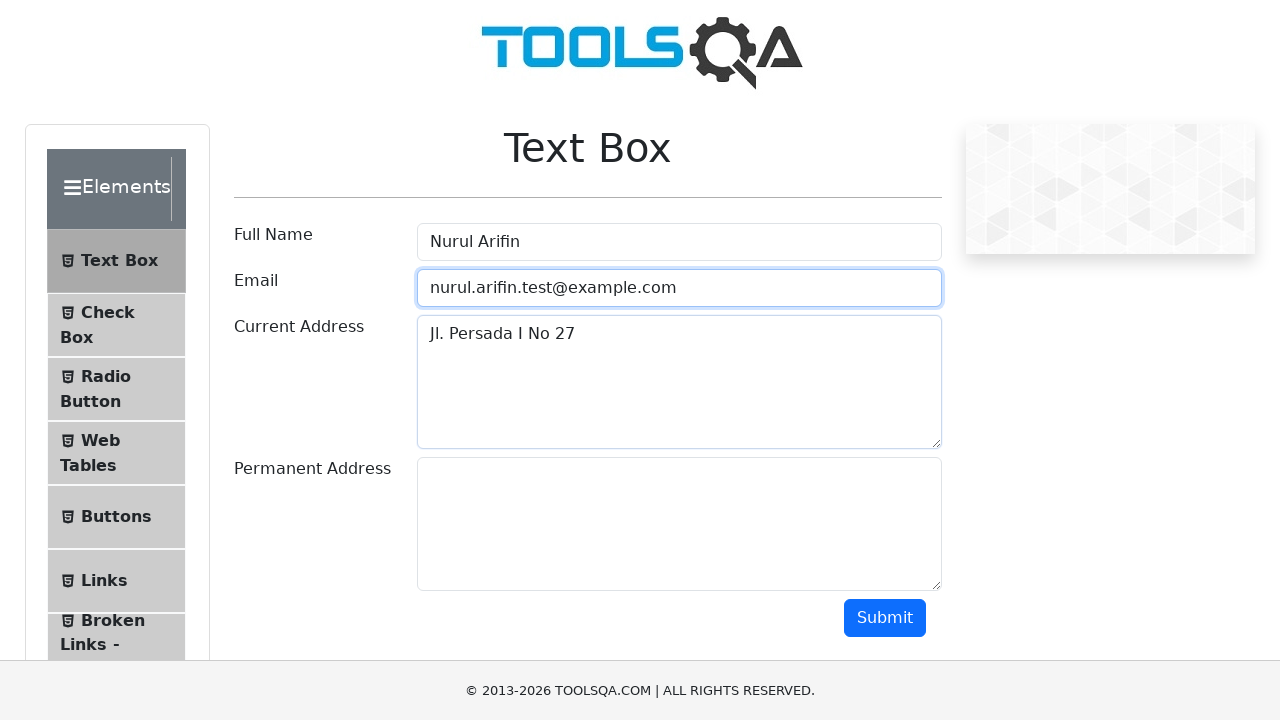

Filled in permanent address field with 'Ajee Pagar Air' on #permanentAddress
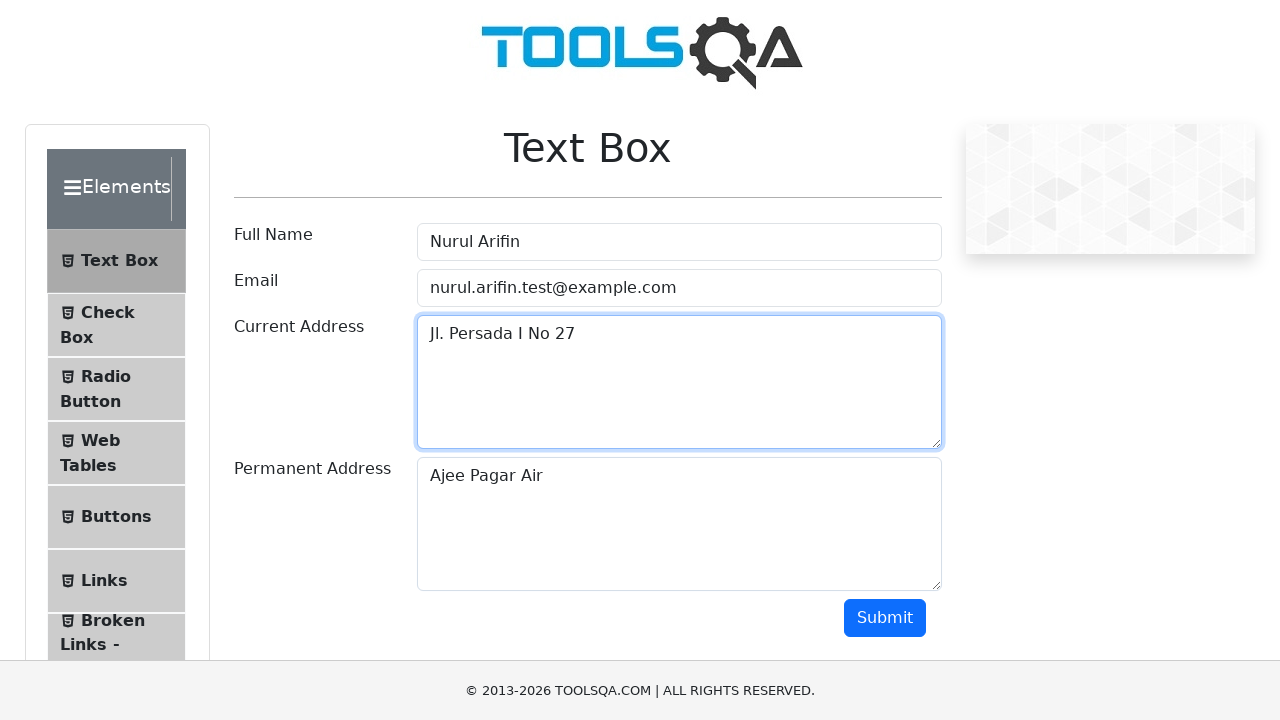

Clicked submit button at (885, 618) on #submit
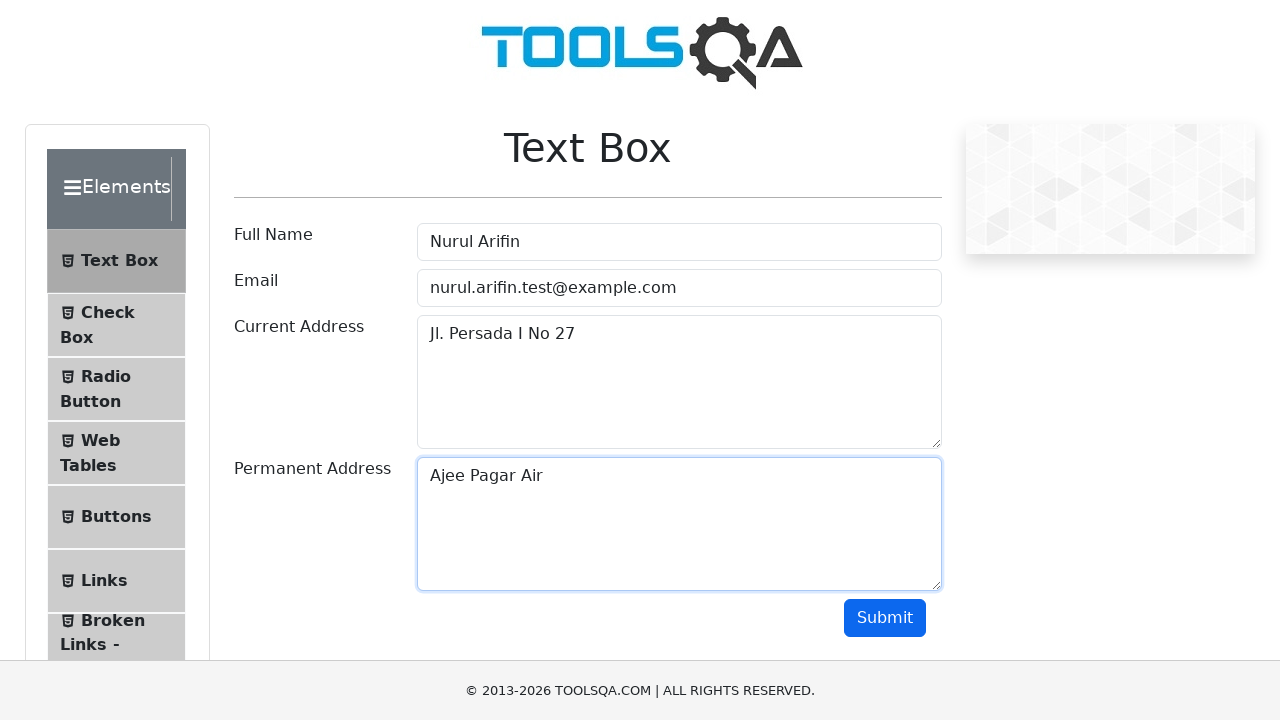

Output section loaded and visible
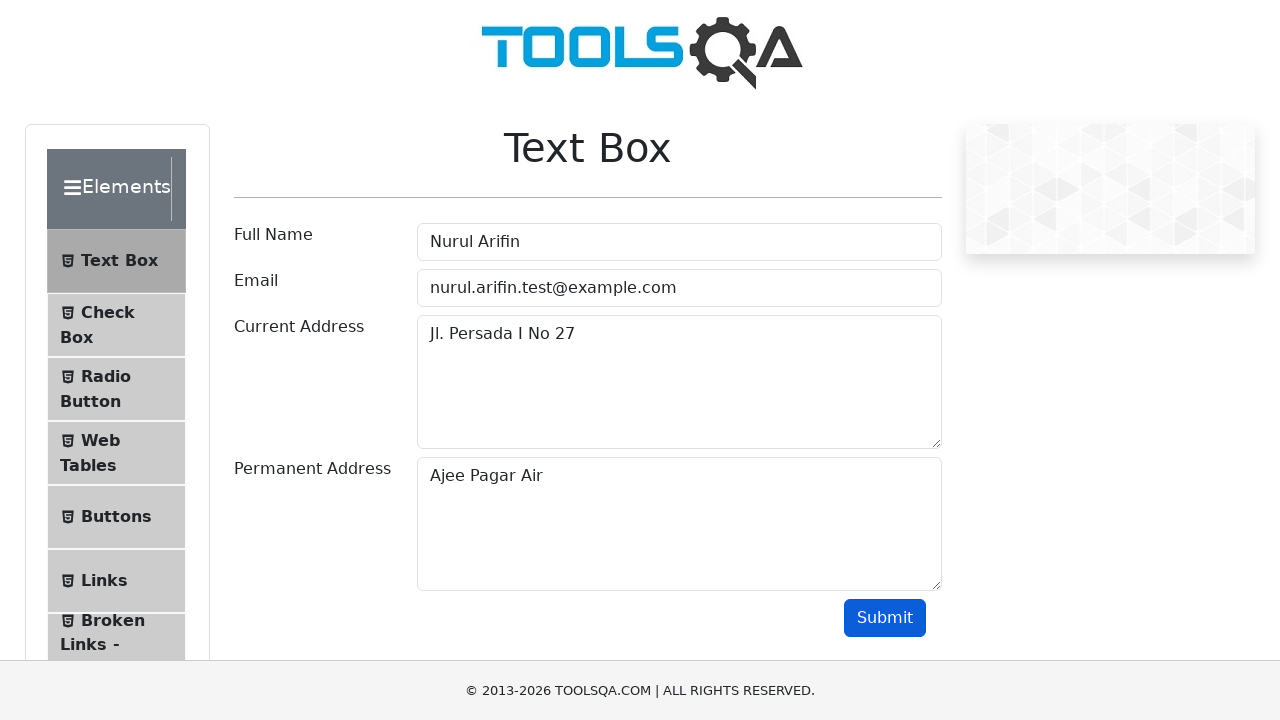

Located name element in output
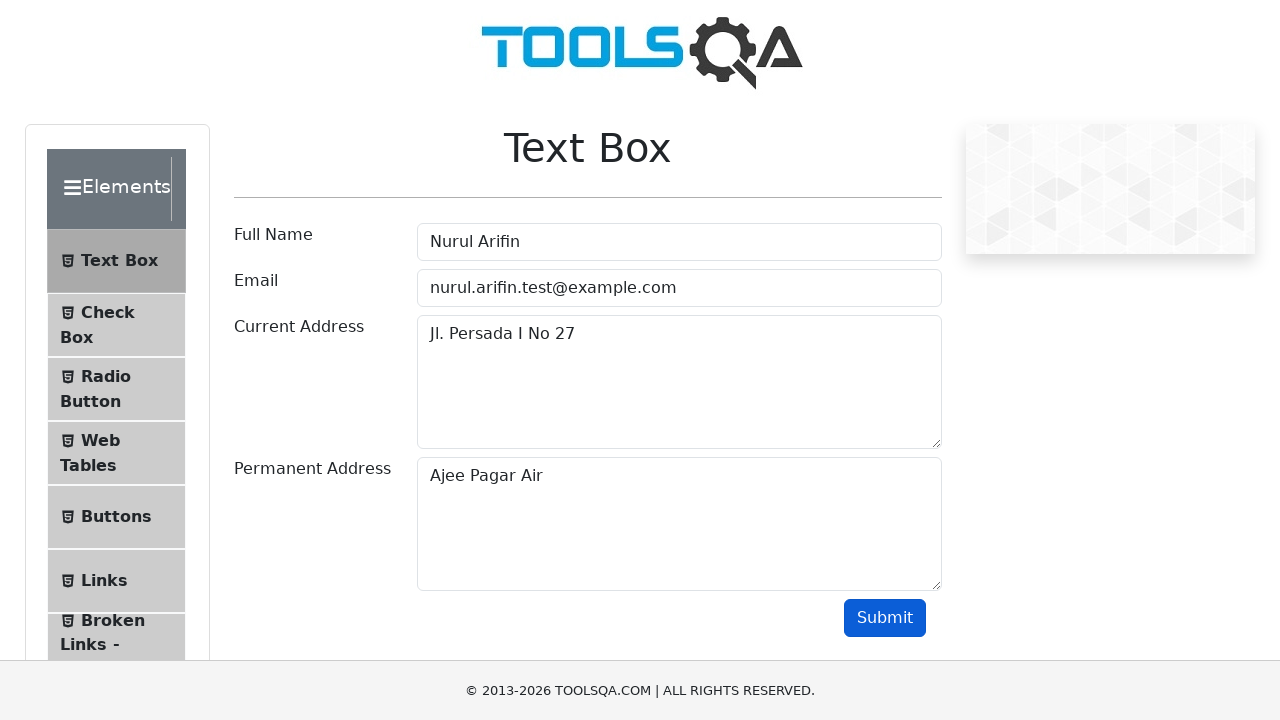

Verified that 'Nurul Arifin' is displayed in the output
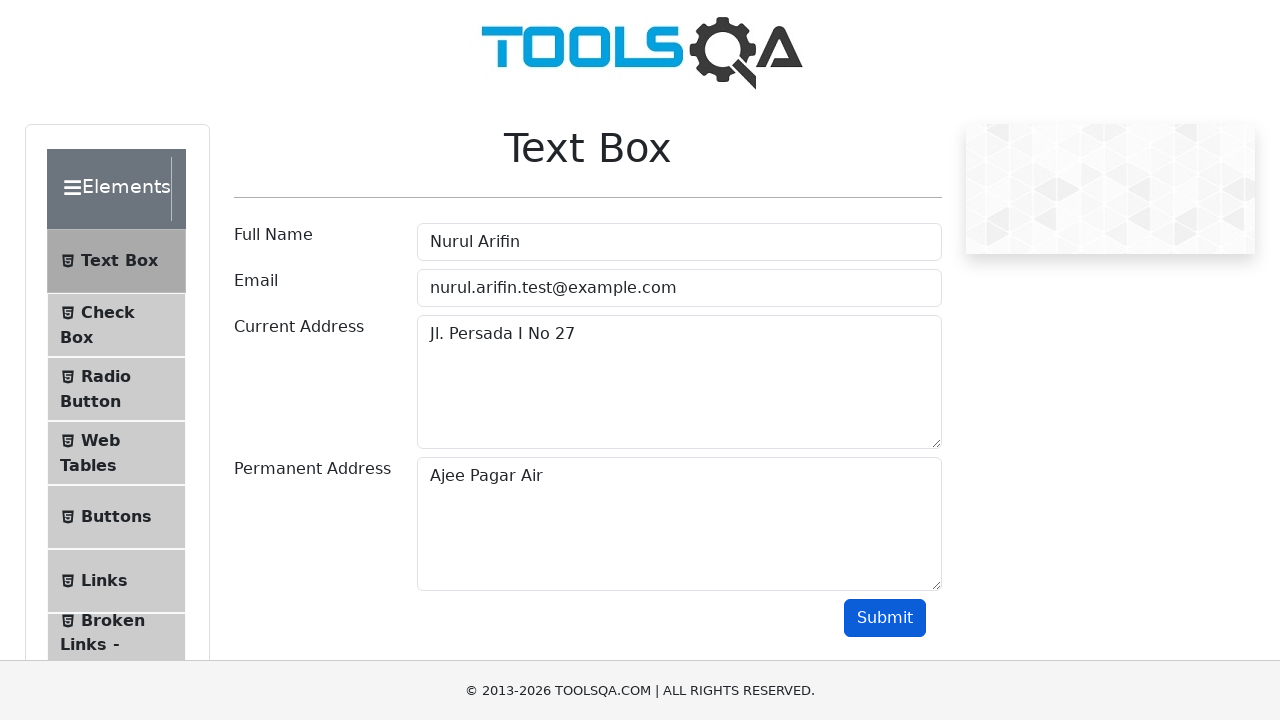

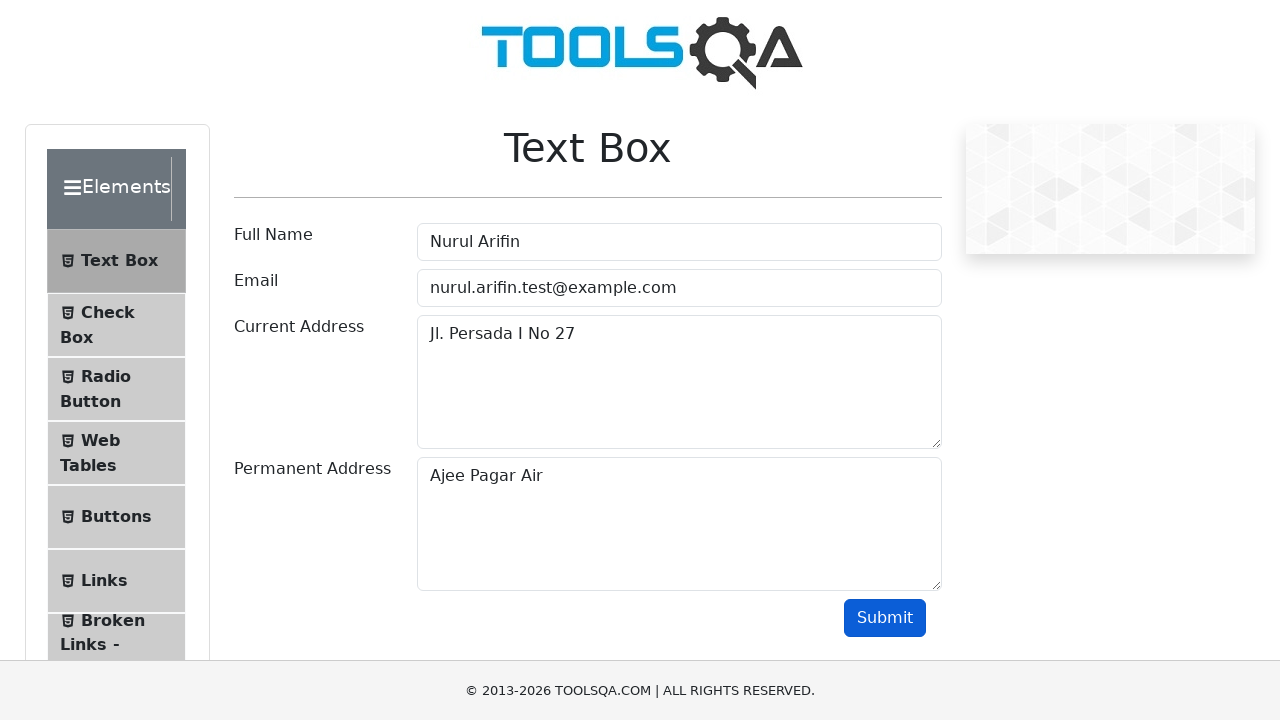